Tests click and hold selection by clicking and dragging from the first to the 15th element to select multiple items in a block

Starting URL: https://automationfc.github.io/jquery-selectable/

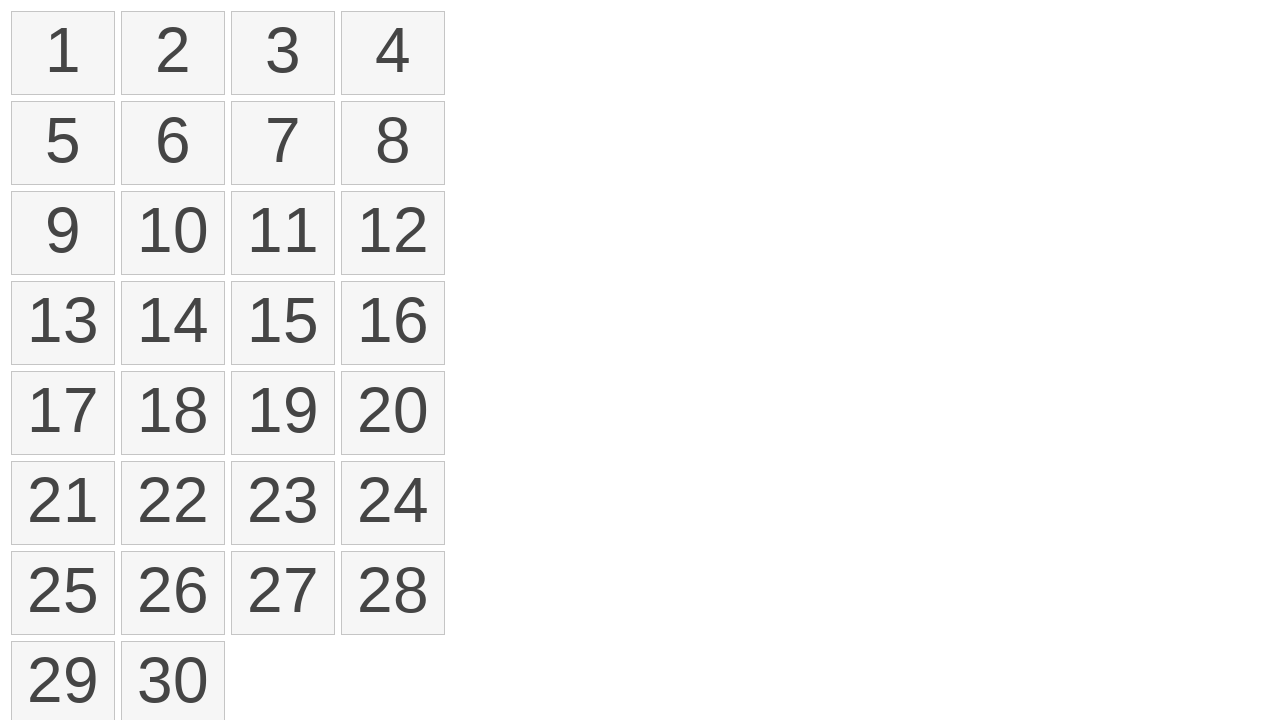

Retrieved all selectable items from the page
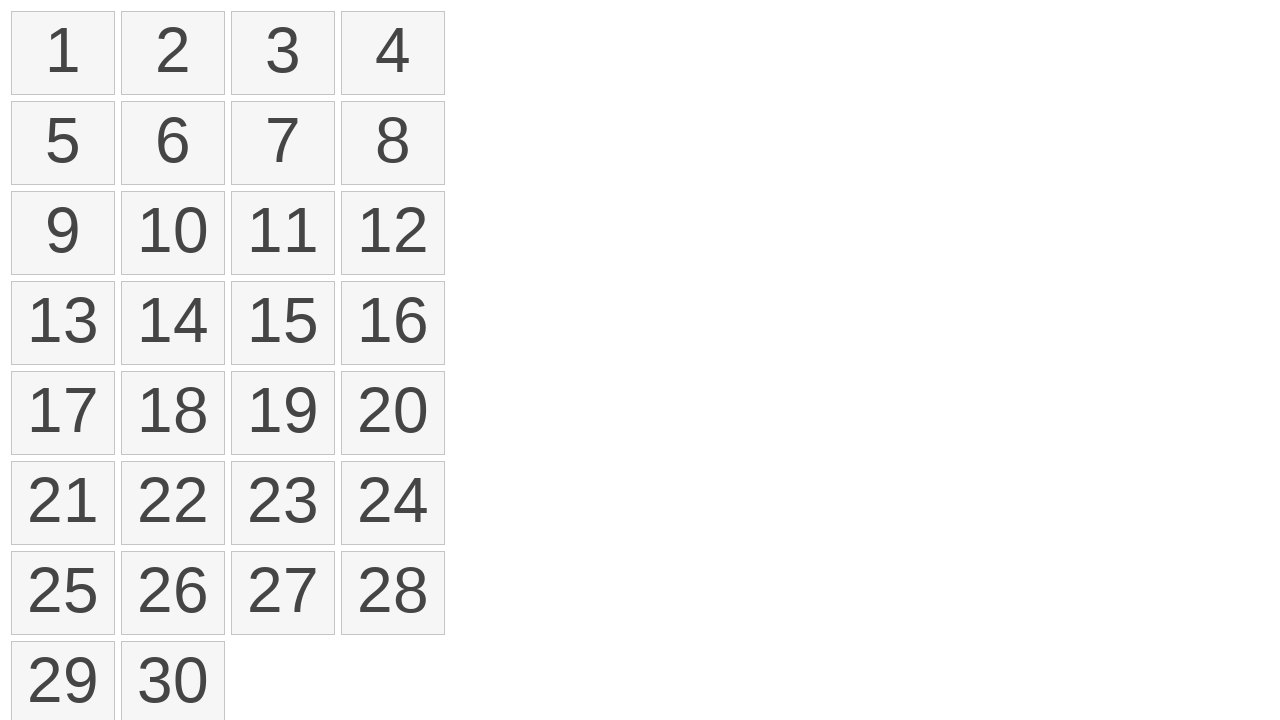

Moved mouse to the first selectable item at (16, 16)
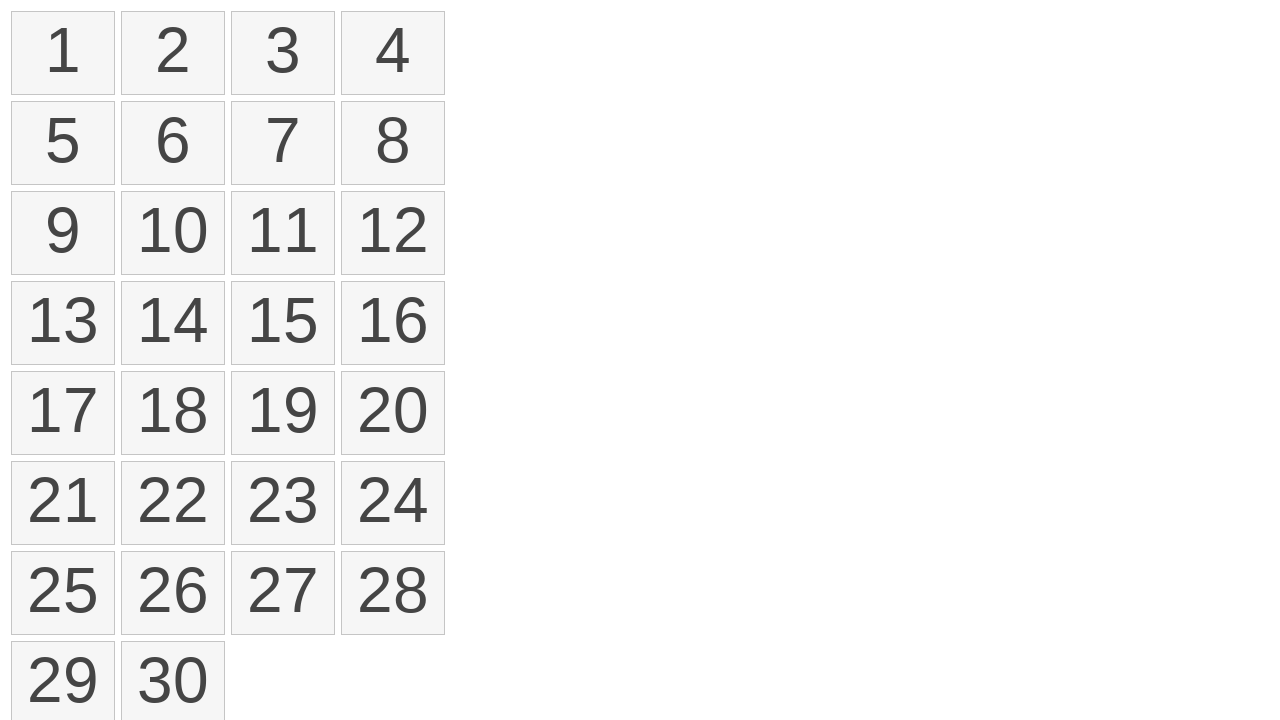

Pressed mouse button down to start selection at (16, 16)
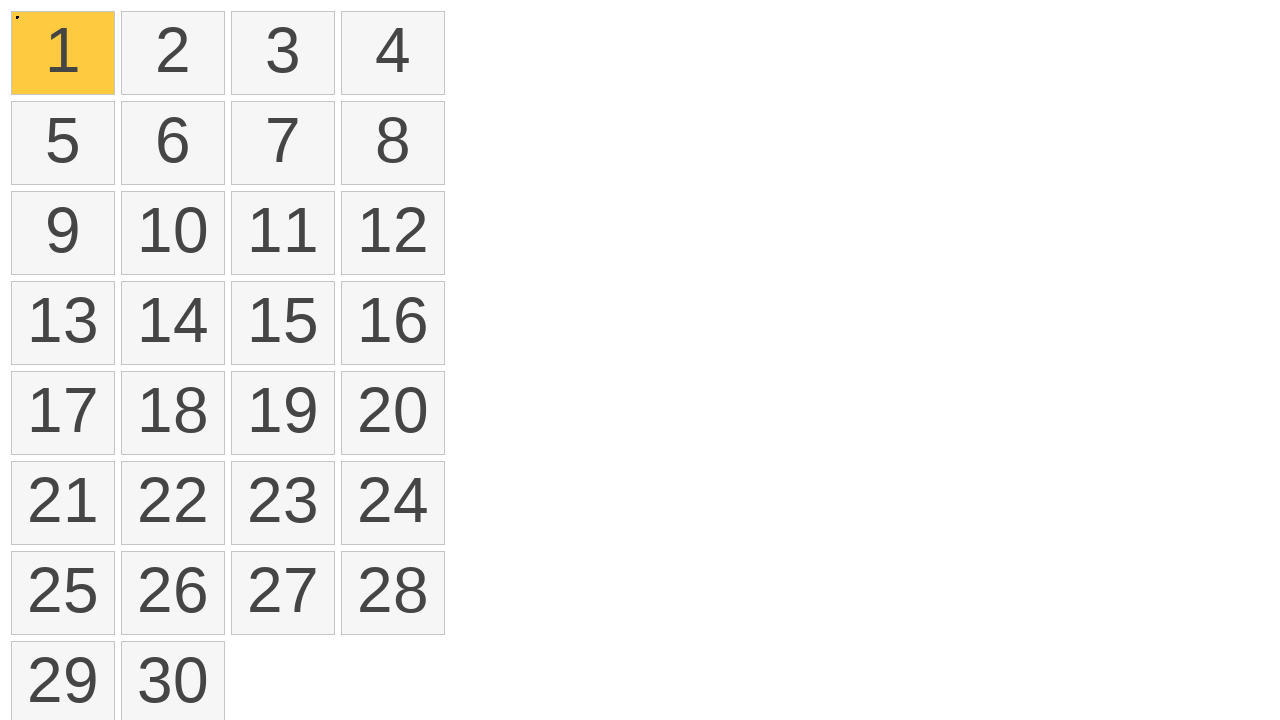

Dragged mouse to the 15th item while holding button down at (236, 286)
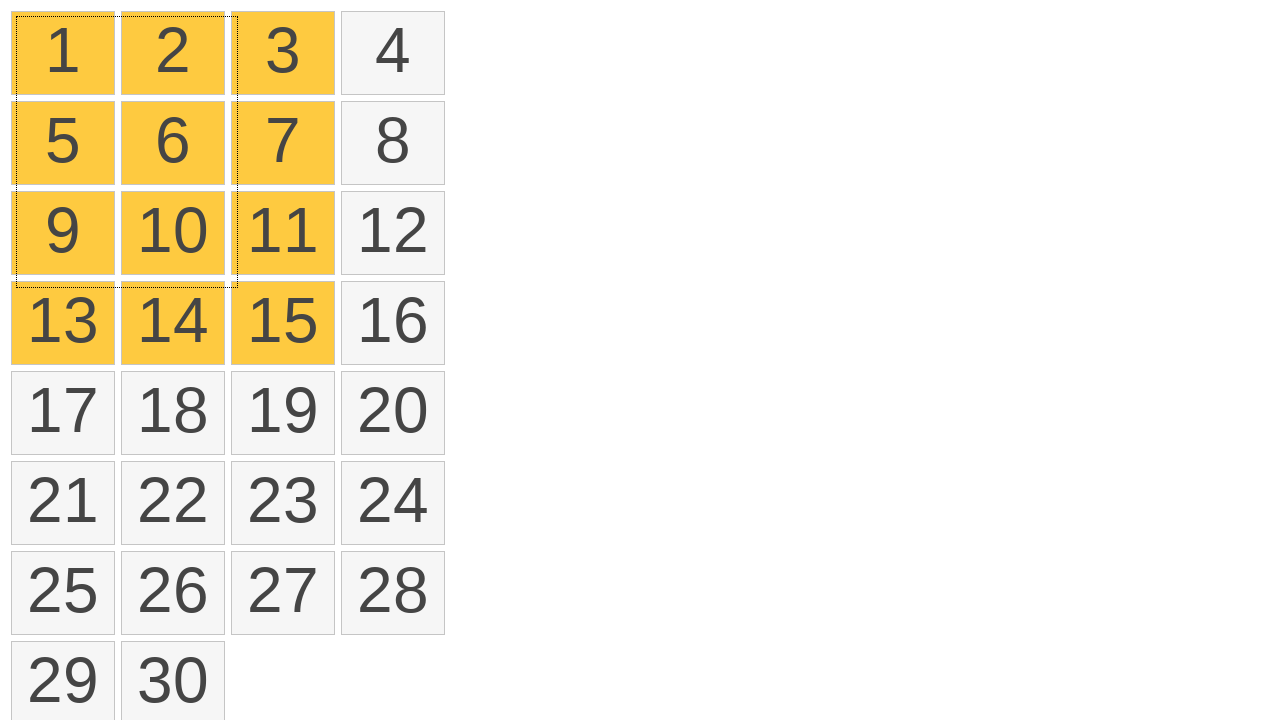

Released mouse button to complete selection at (236, 286)
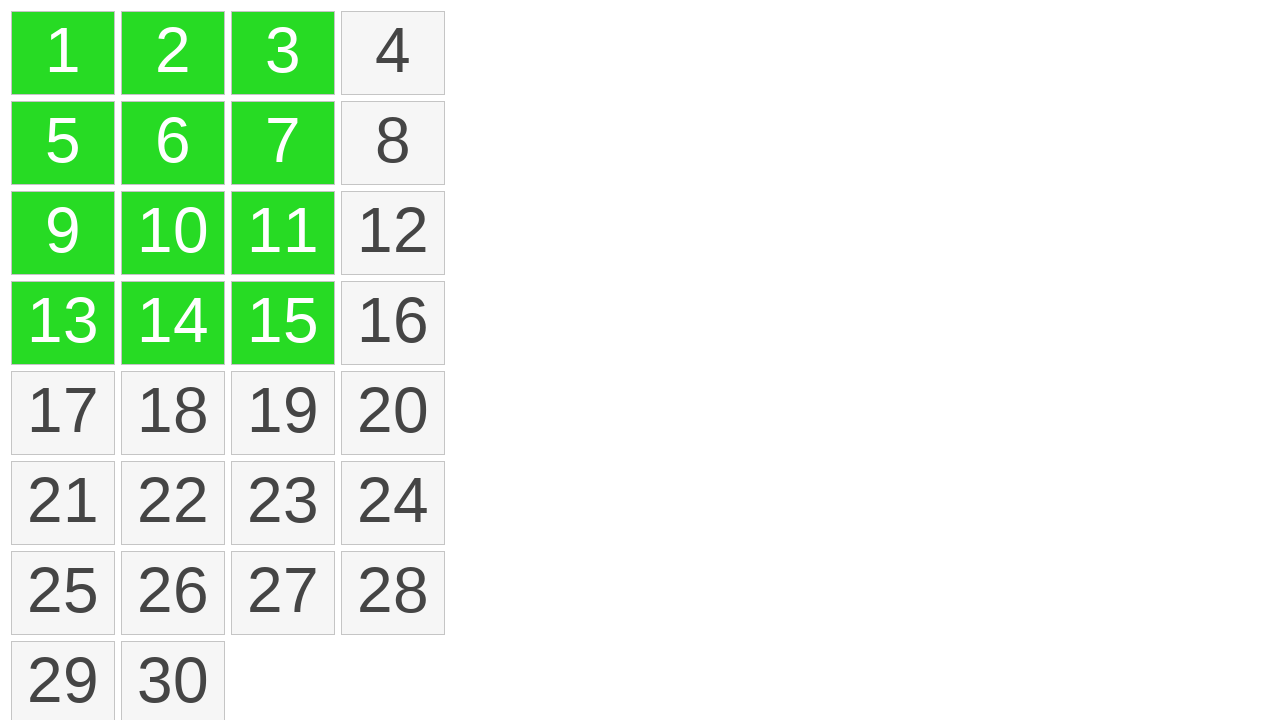

Located all selected items on the page
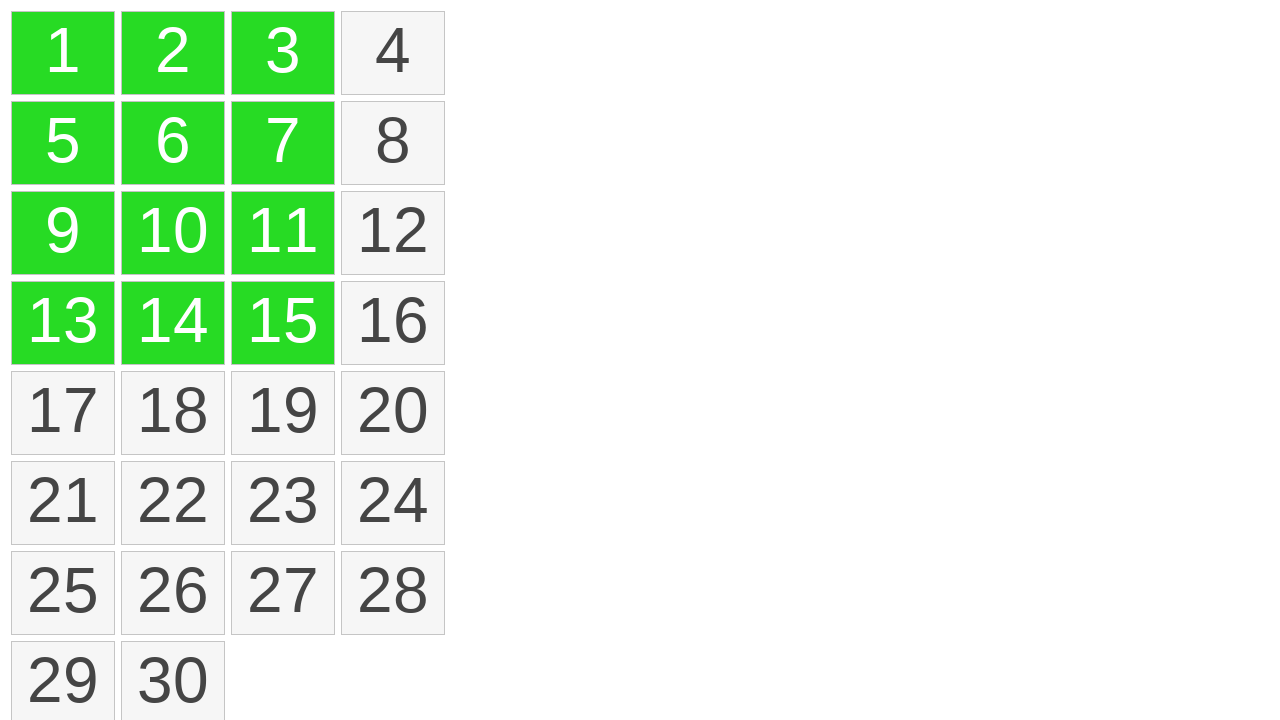

Verified that exactly 12 items are selected
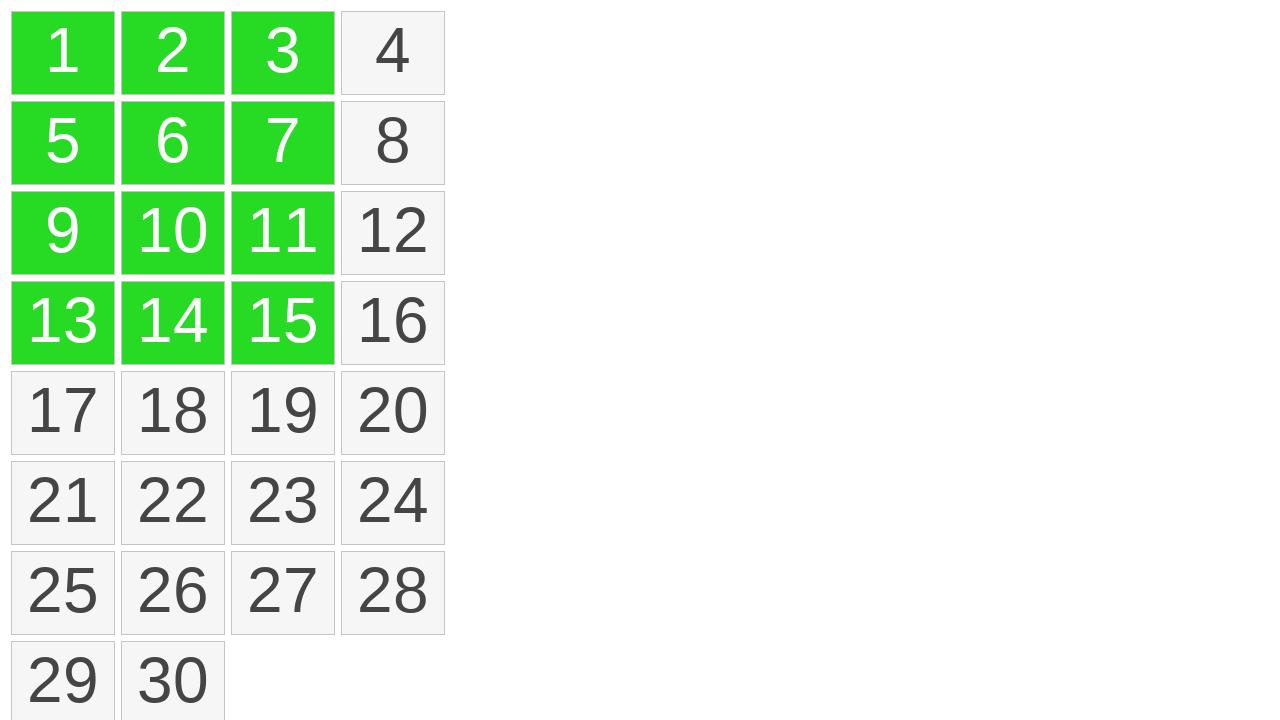

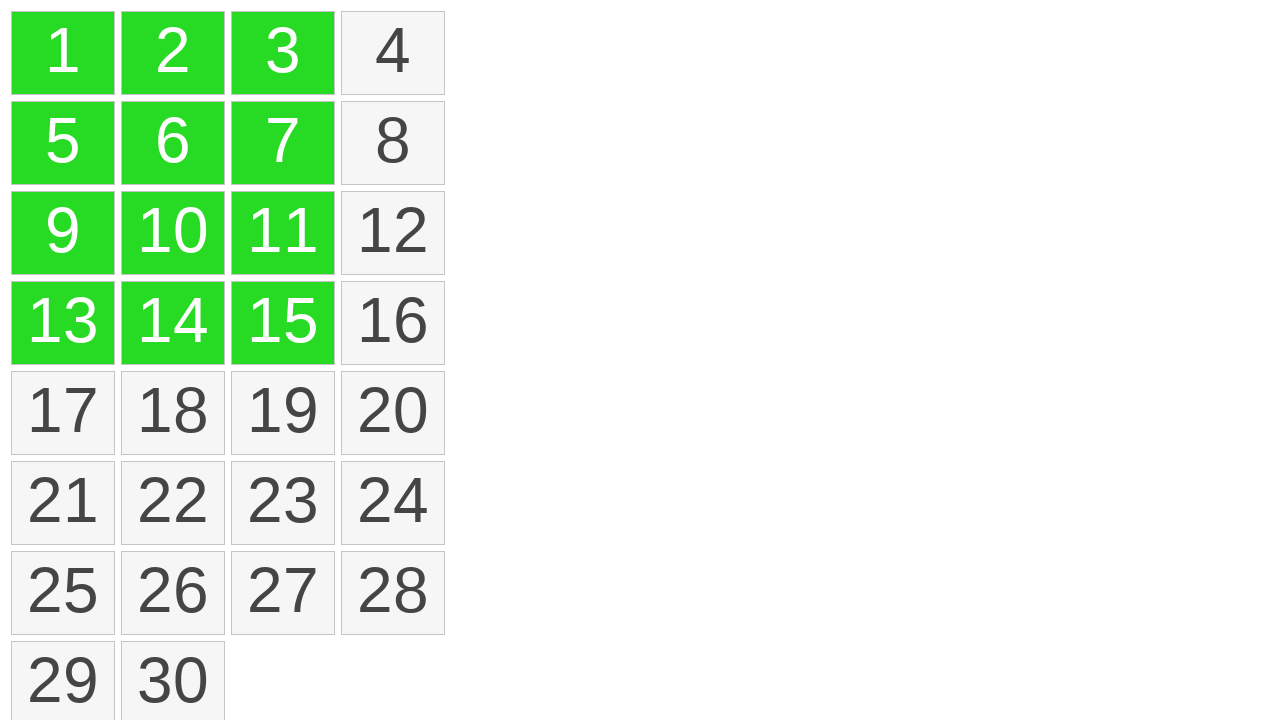